Tests editing a todo item by double-clicking, filling new text, and pressing Enter

Starting URL: https://demo.playwright.dev/todomvc

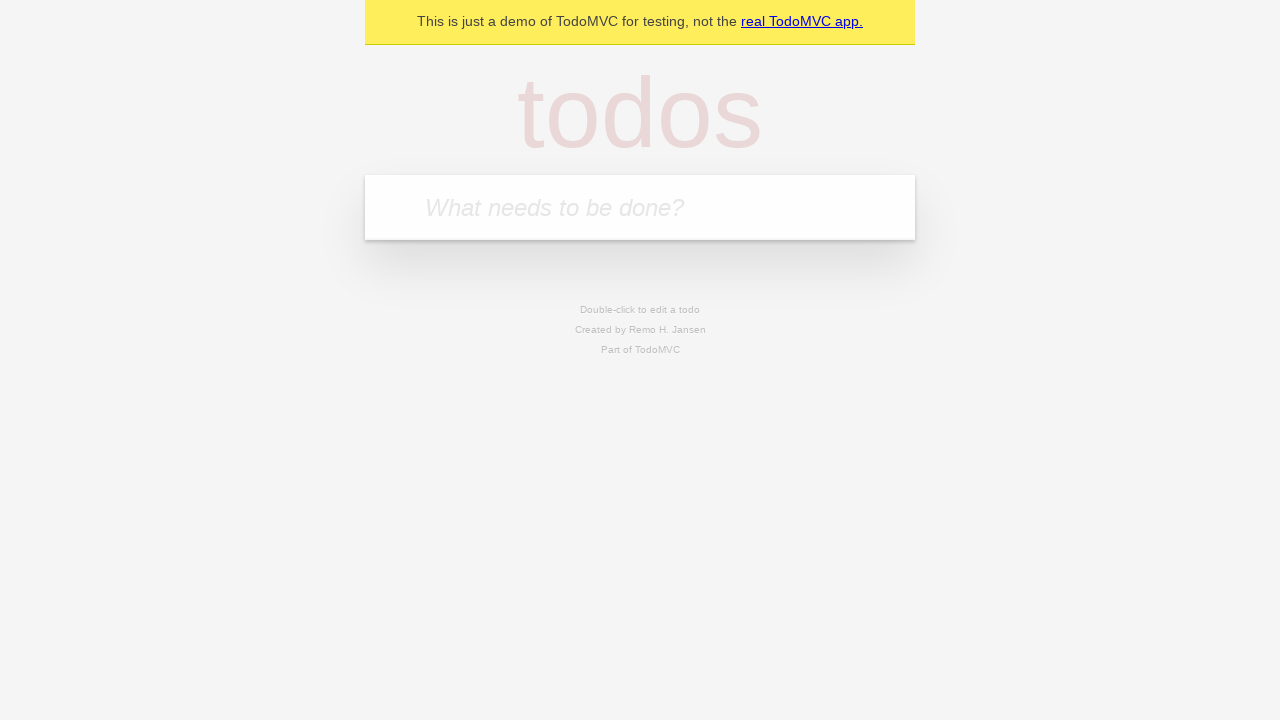

Located the 'What needs to be done?' input field
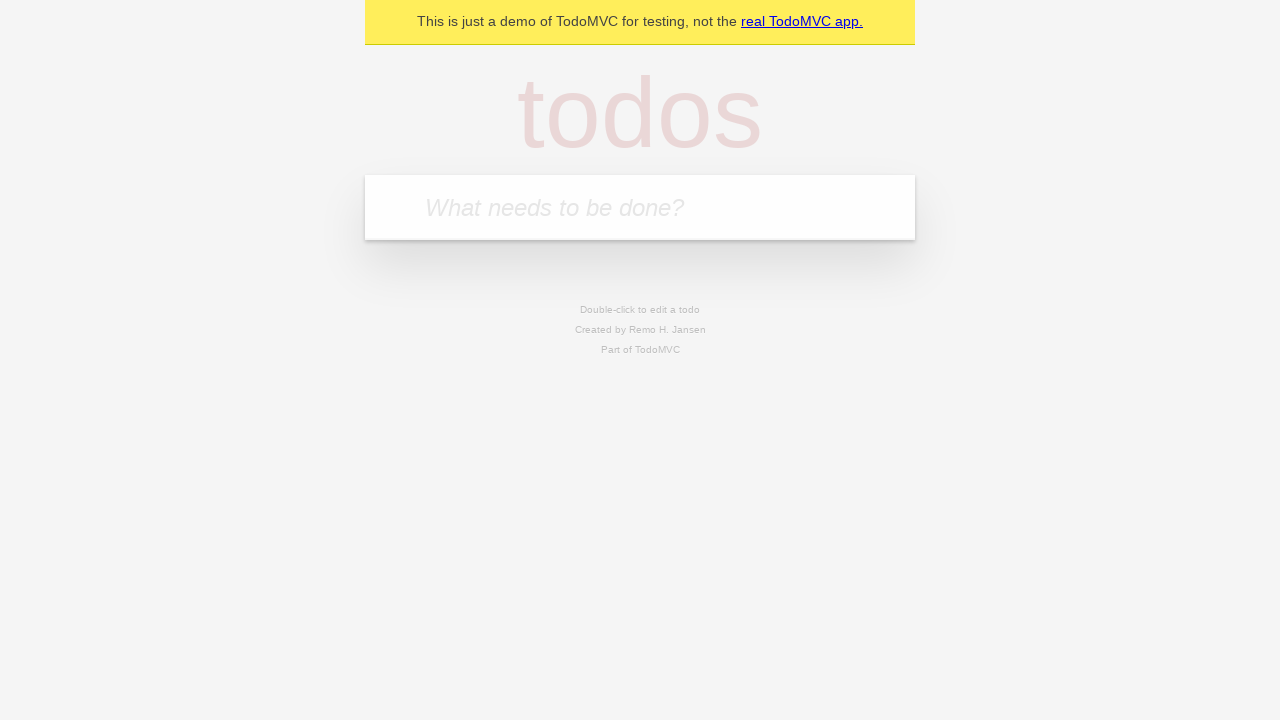

Filled first todo with 'buy some cheese' on internal:attr=[placeholder="What needs to be done?"i]
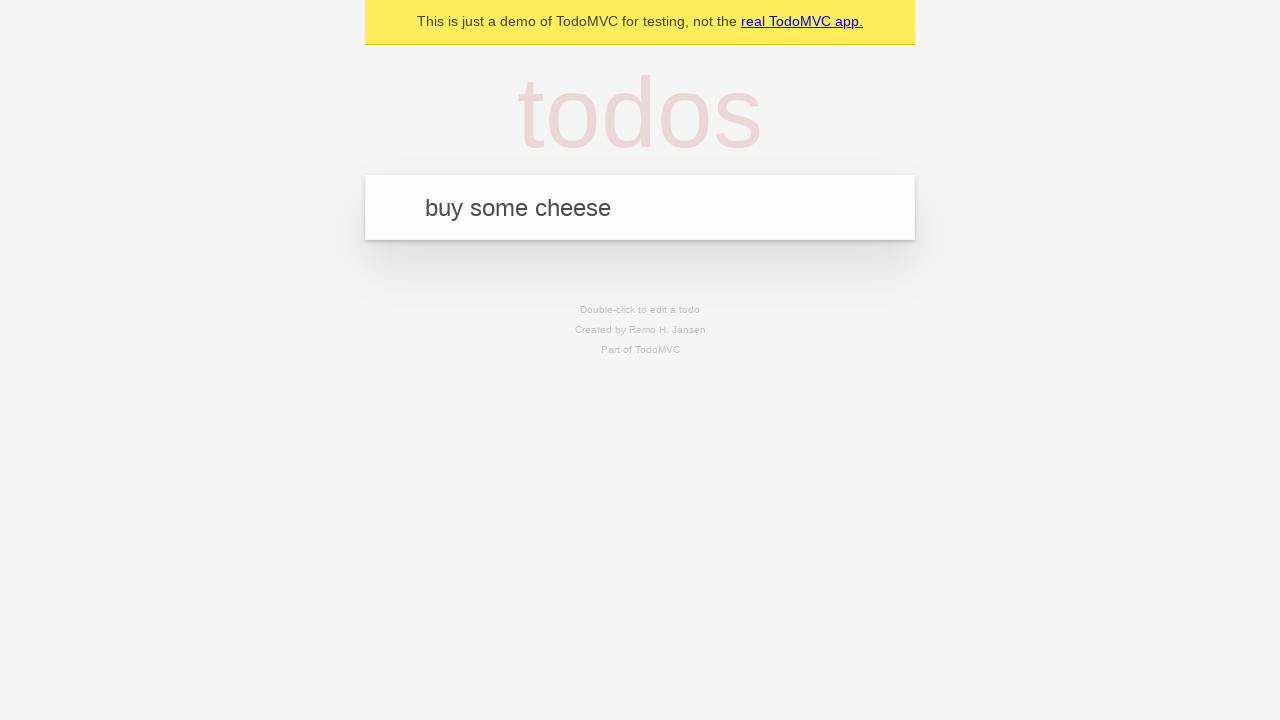

Pressed Enter to create first todo on internal:attr=[placeholder="What needs to be done?"i]
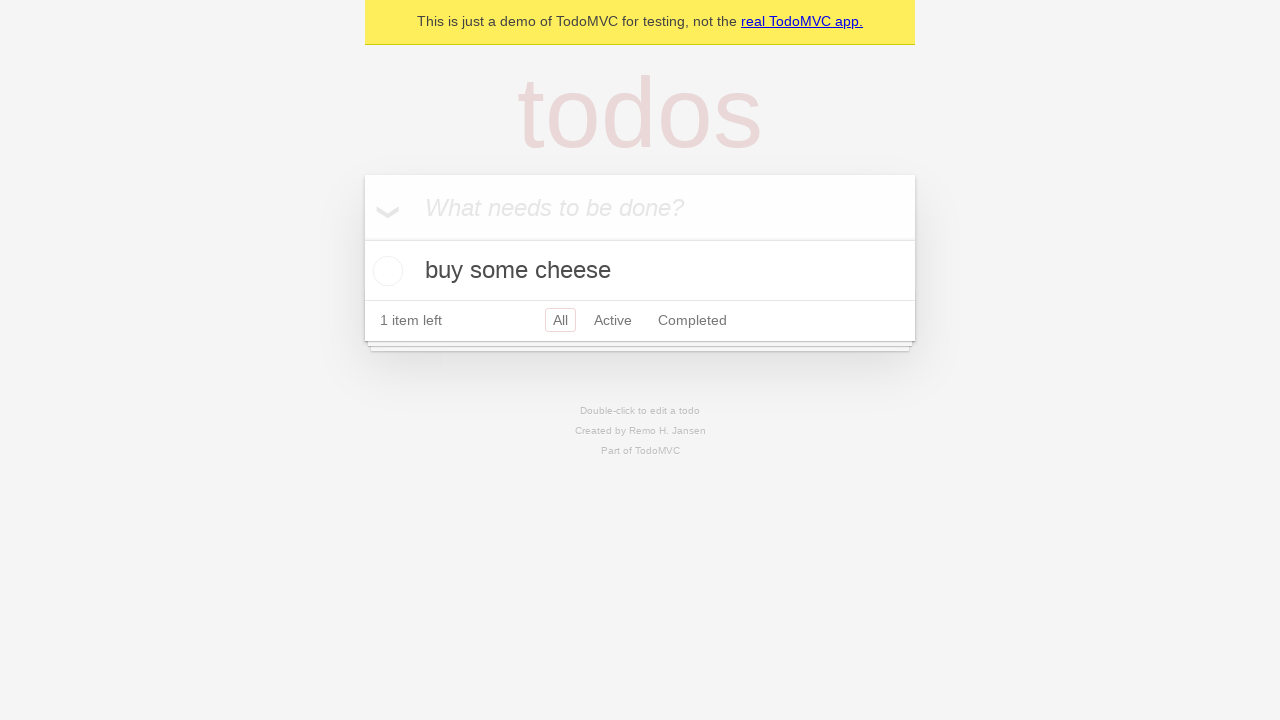

Filled second todo with 'feed the cat' on internal:attr=[placeholder="What needs to be done?"i]
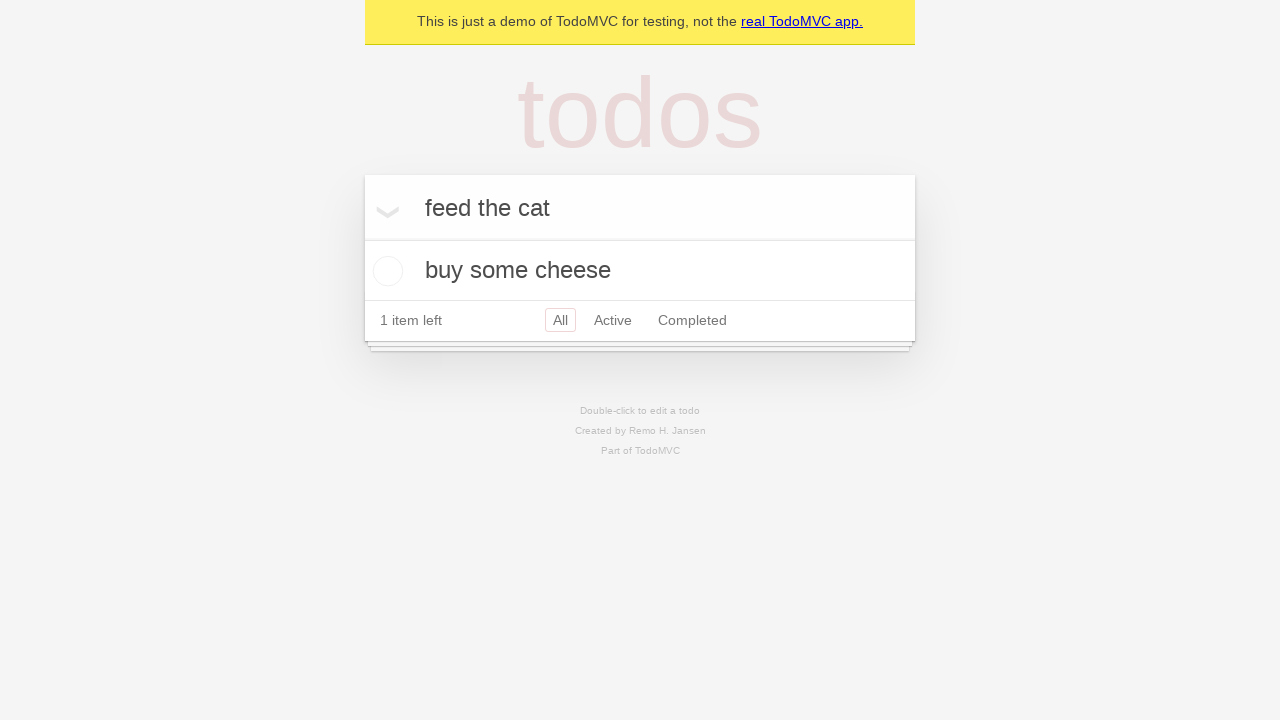

Pressed Enter to create second todo on internal:attr=[placeholder="What needs to be done?"i]
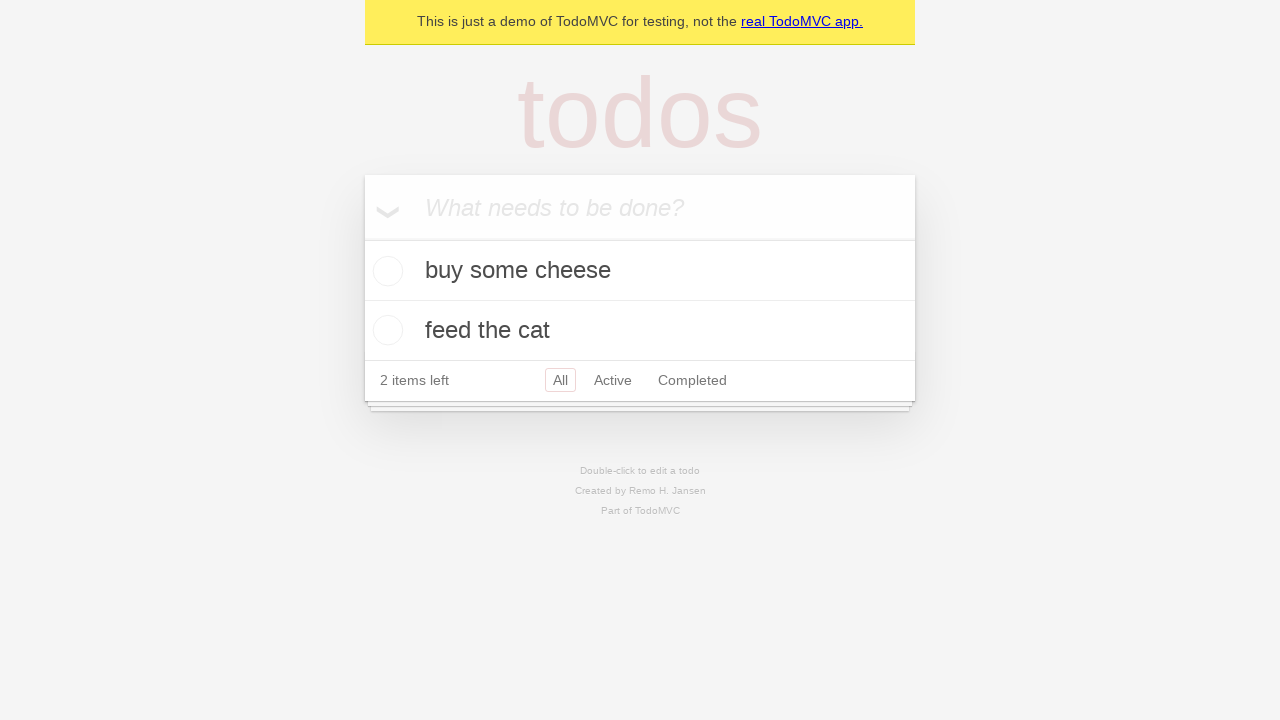

Filled third todo with 'book a doctors appointment' on internal:attr=[placeholder="What needs to be done?"i]
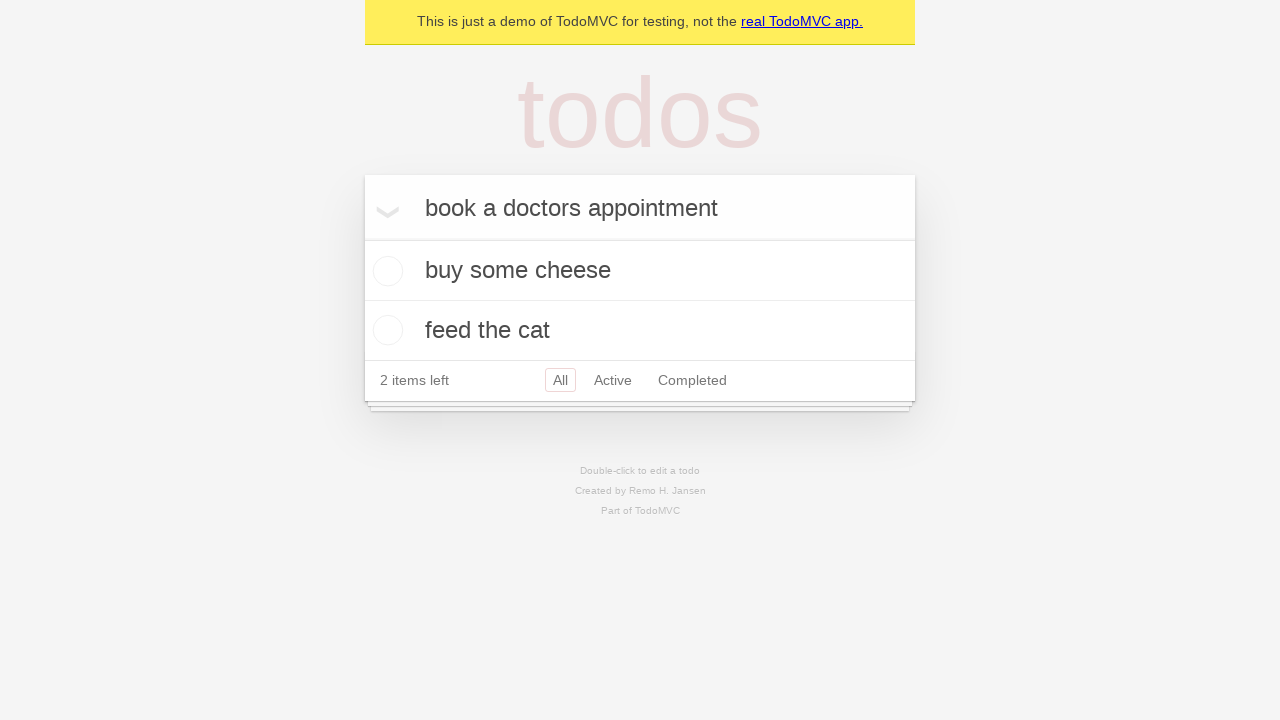

Pressed Enter to create third todo on internal:attr=[placeholder="What needs to be done?"i]
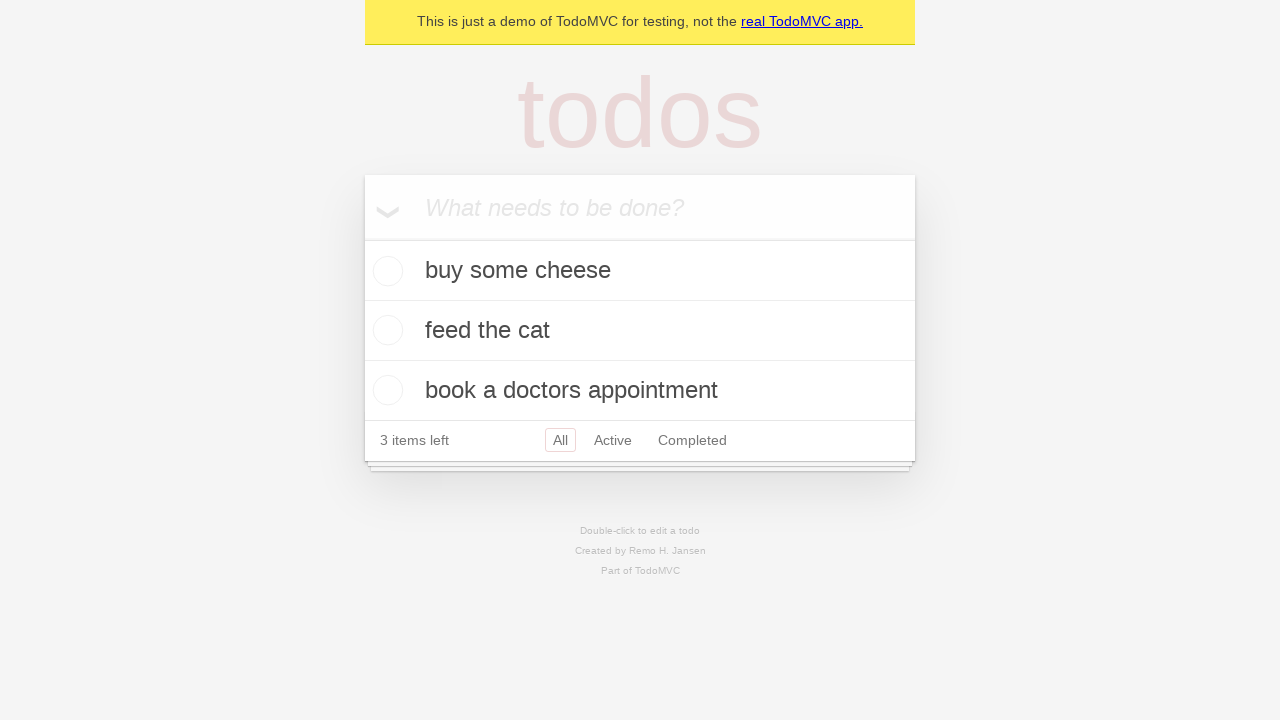

Located all todo items
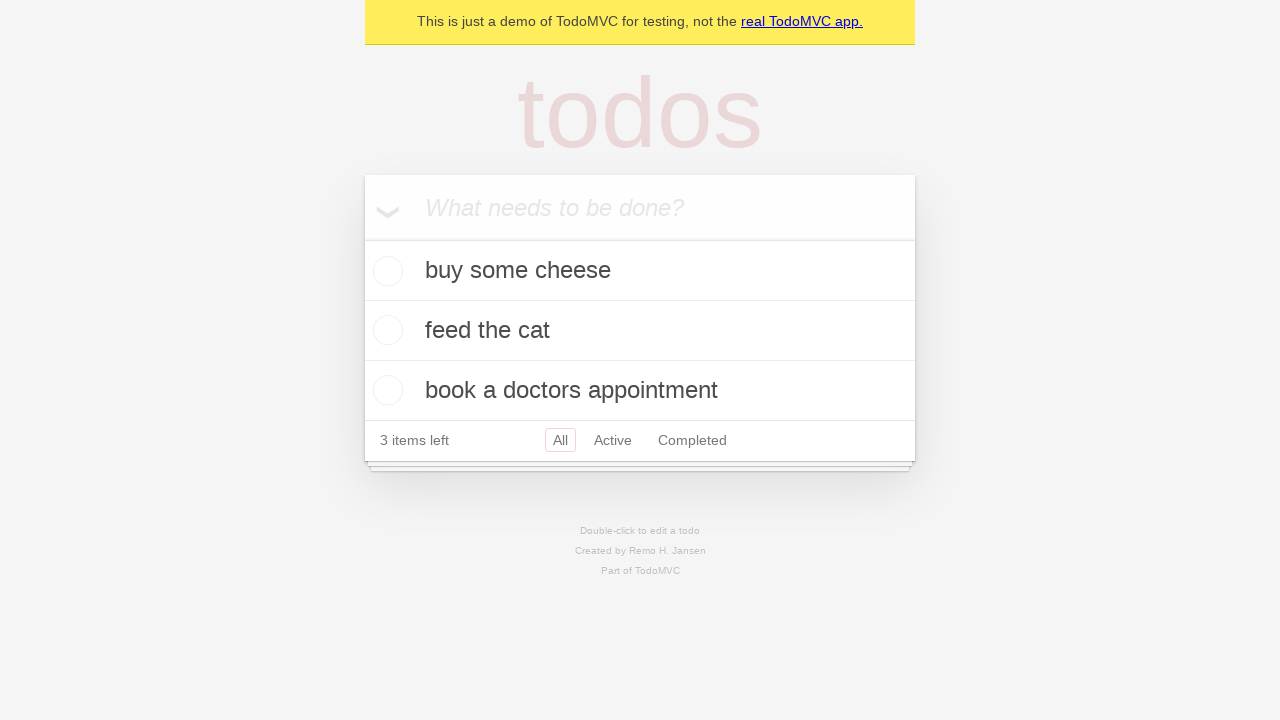

Selected the second todo item
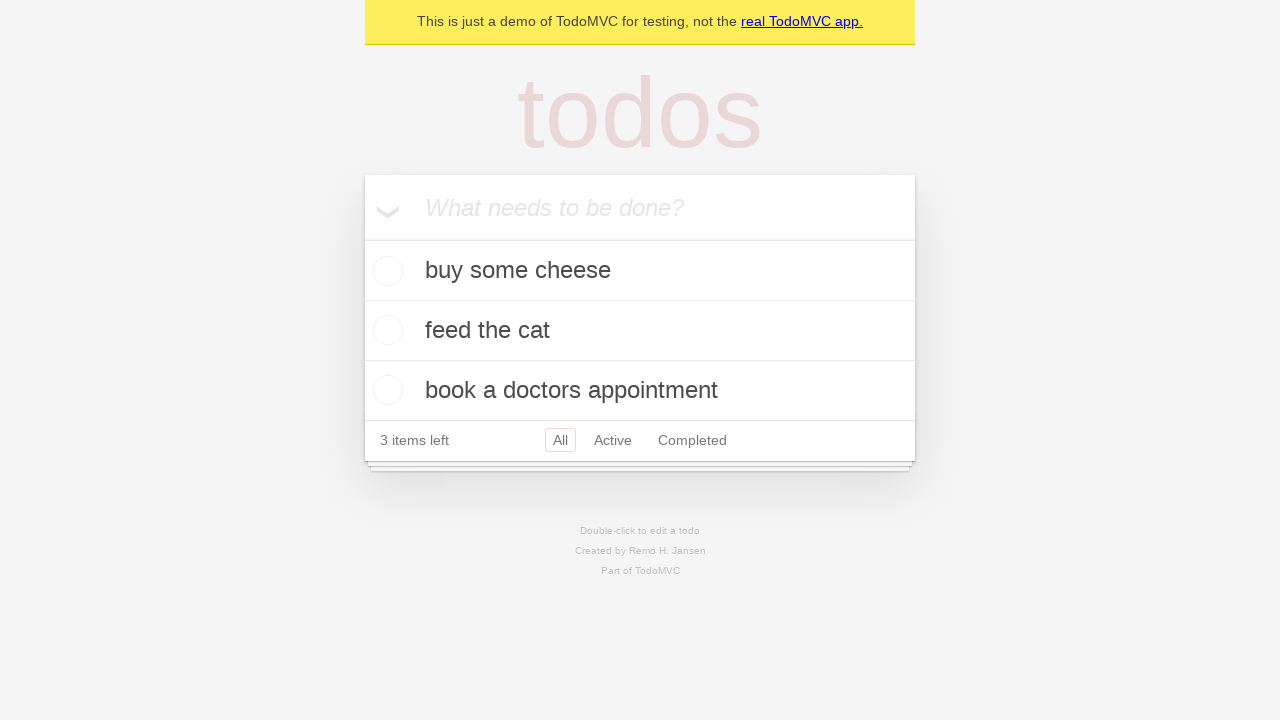

Double-clicked second todo to enter edit mode at (640, 331) on internal:testid=[data-testid="todo-item"s] >> nth=1
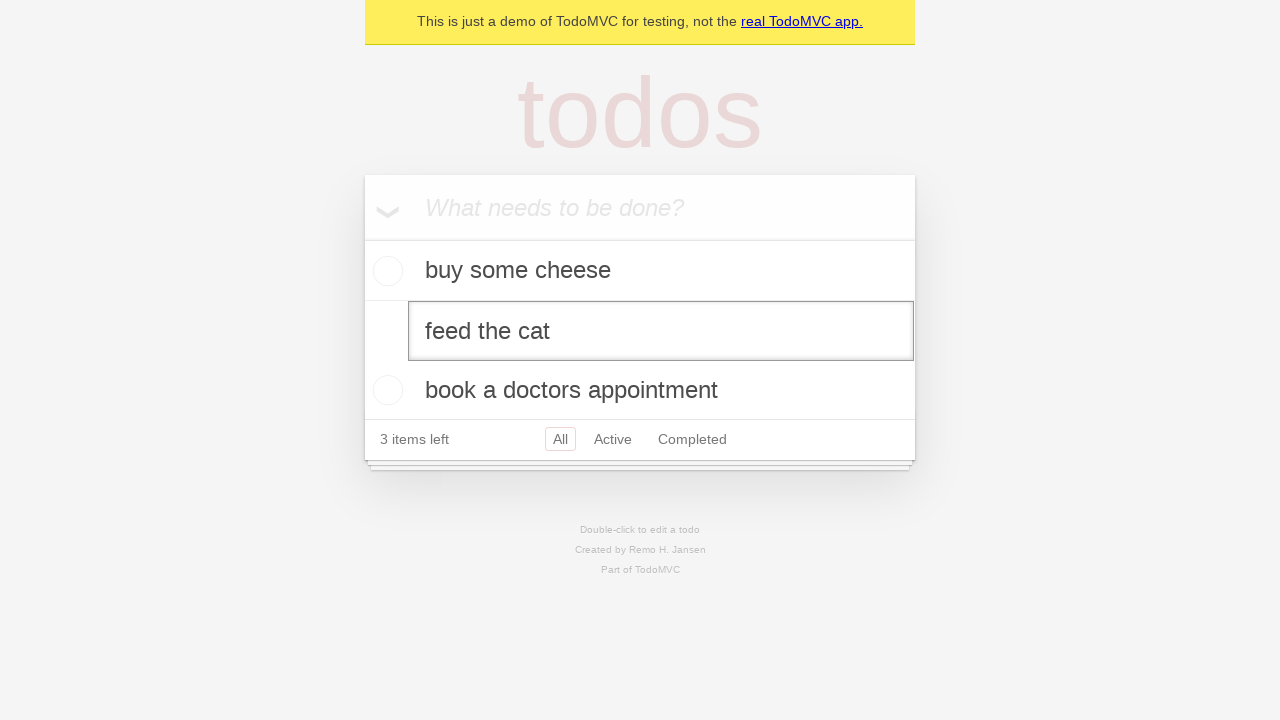

Filled edit field with 'buy some sausages' on internal:testid=[data-testid="todo-item"s] >> nth=1 >> internal:role=textbox[nam
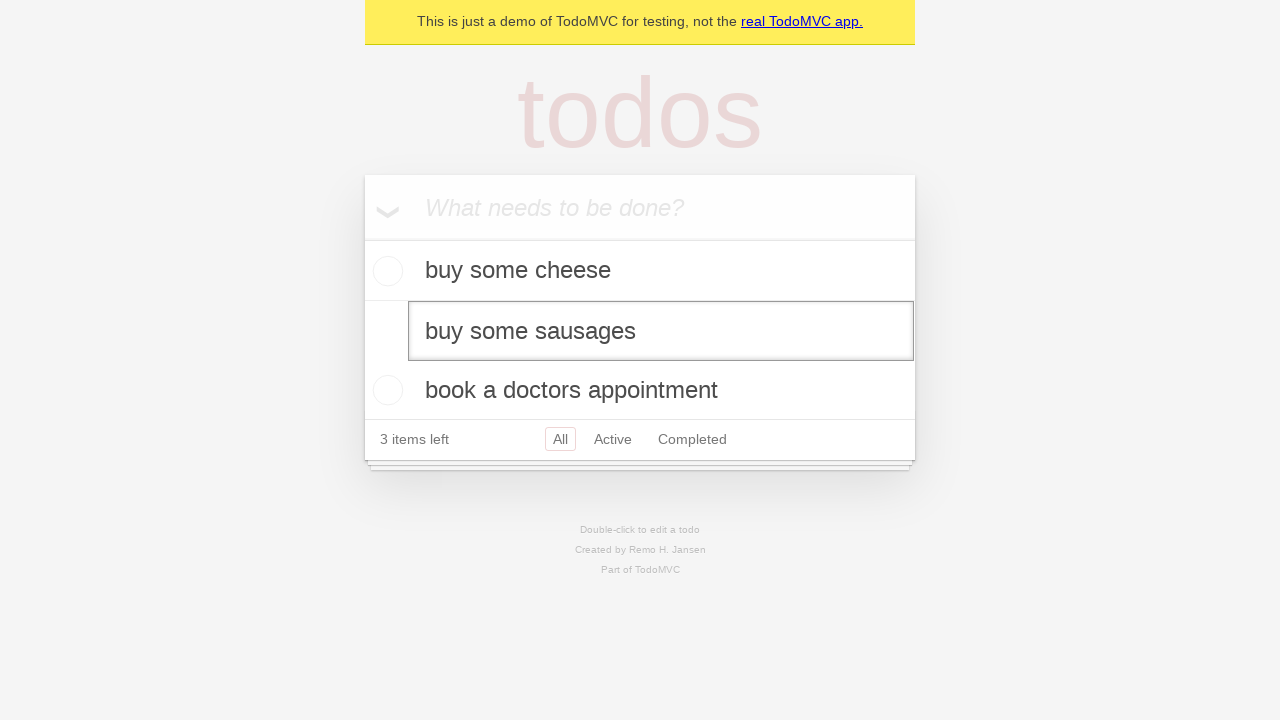

Pressed Enter to confirm the edited todo text on internal:testid=[data-testid="todo-item"s] >> nth=1 >> internal:role=textbox[nam
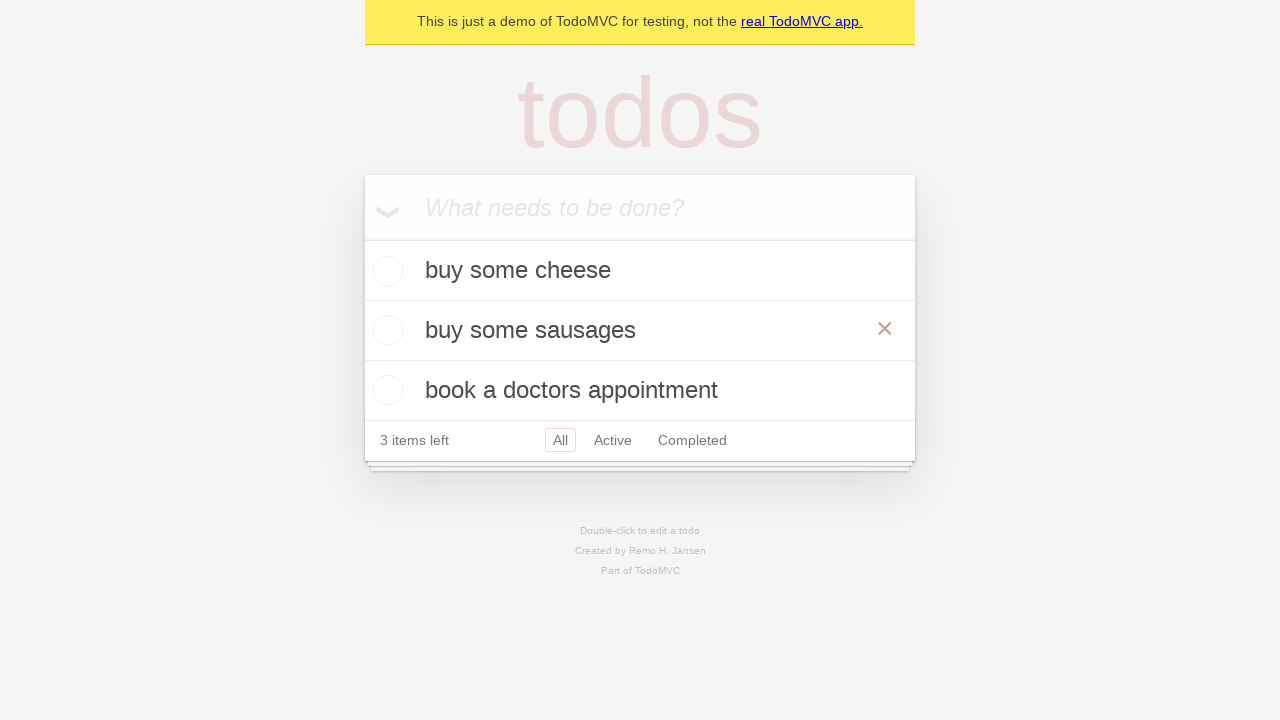

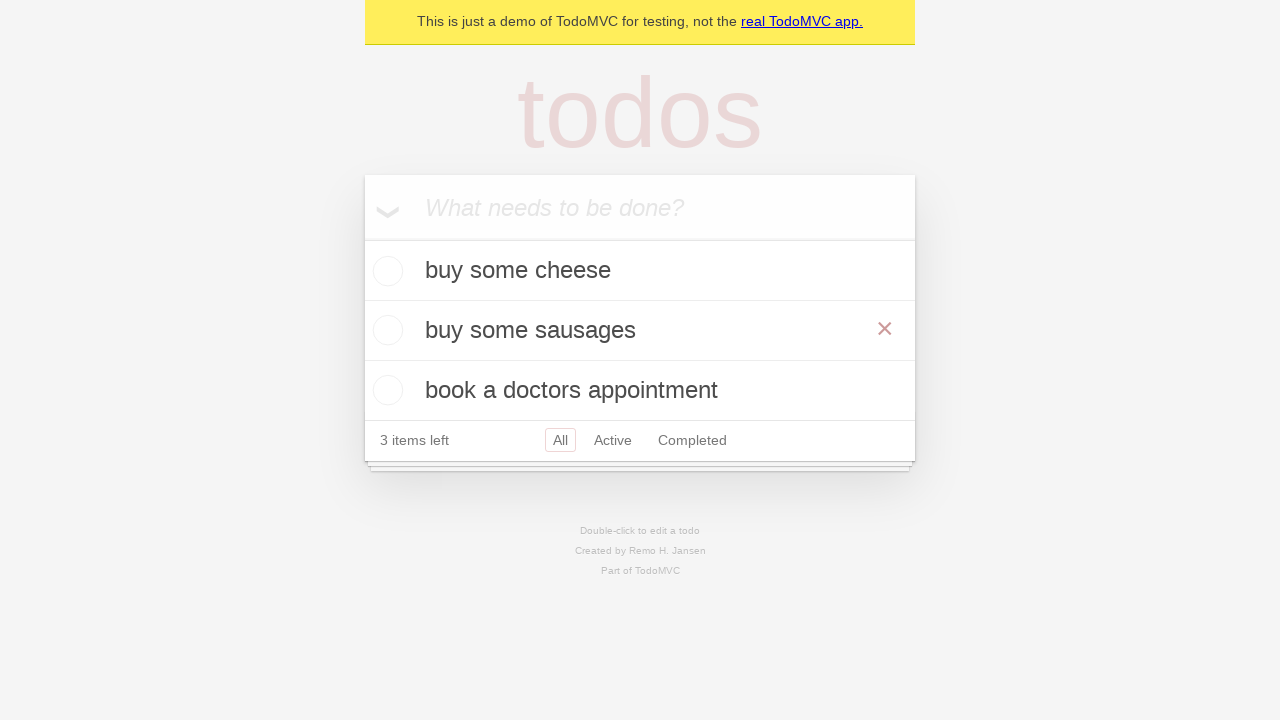